Logs into Sauce Demo using test credentials

Starting URL: https://www.saucedemo.com/

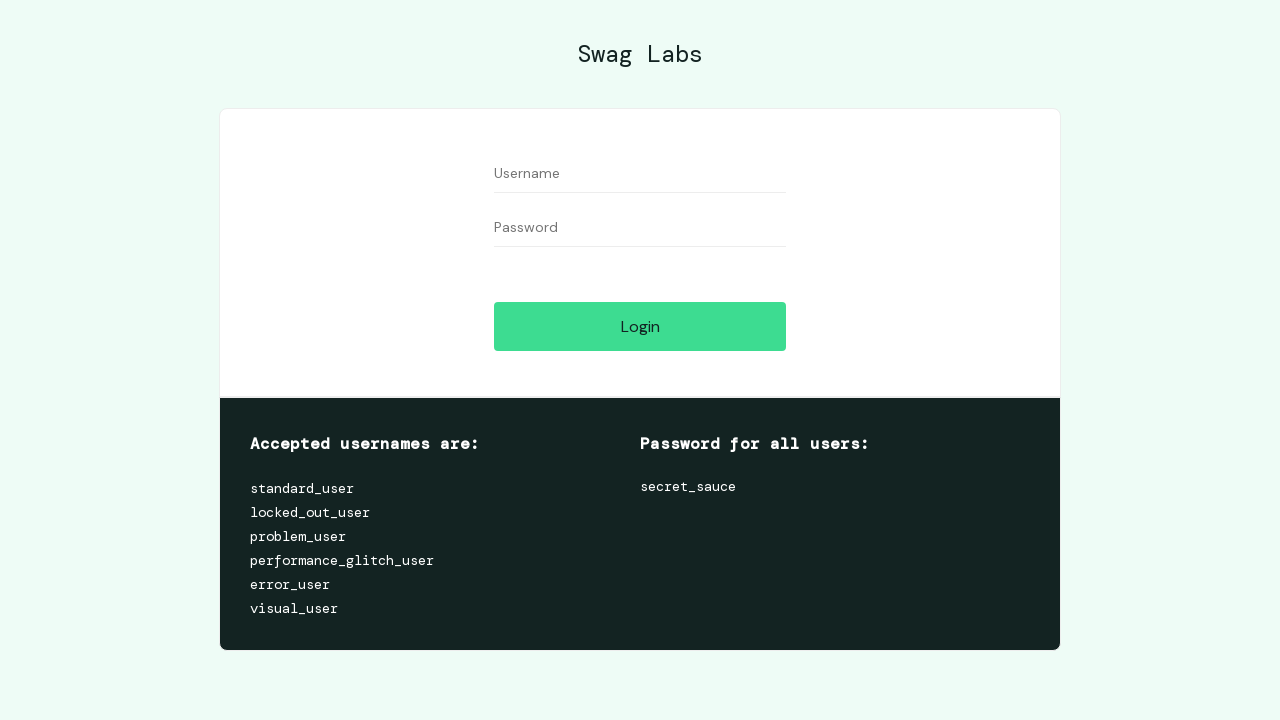

Filled username field with 'standard_user' on #user-name
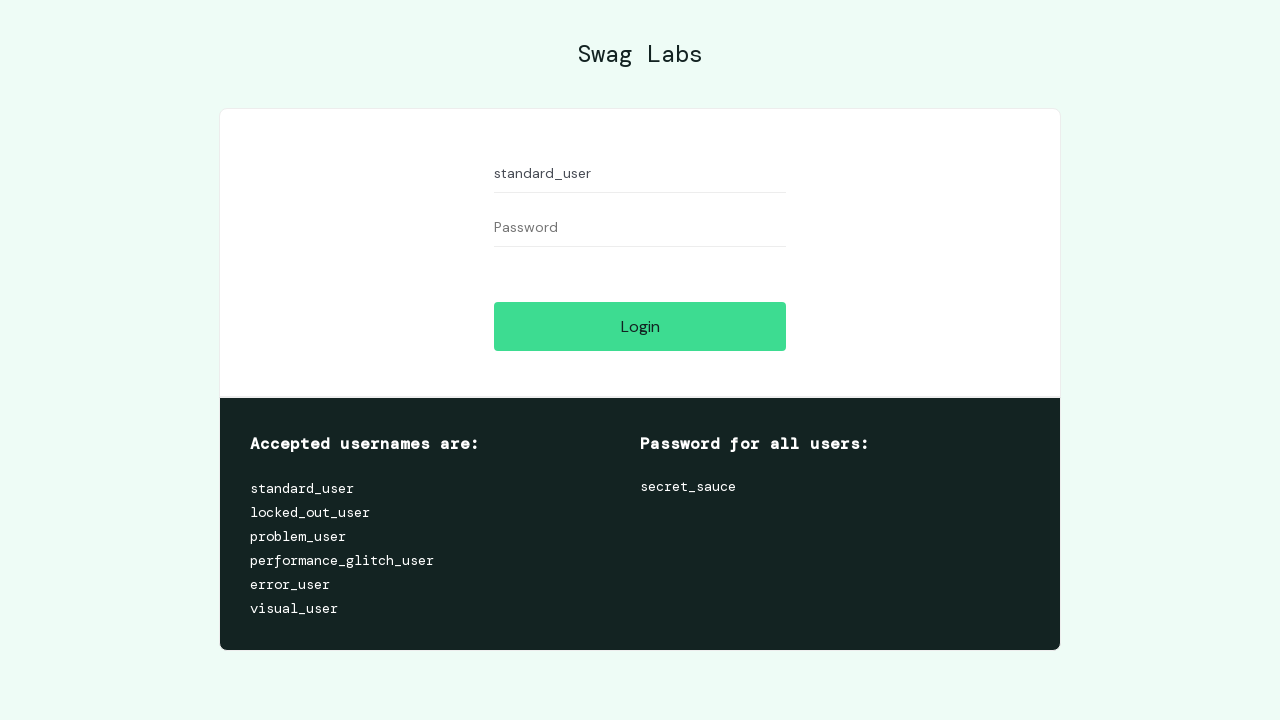

Filled password field with 'secret_sauce' on #password
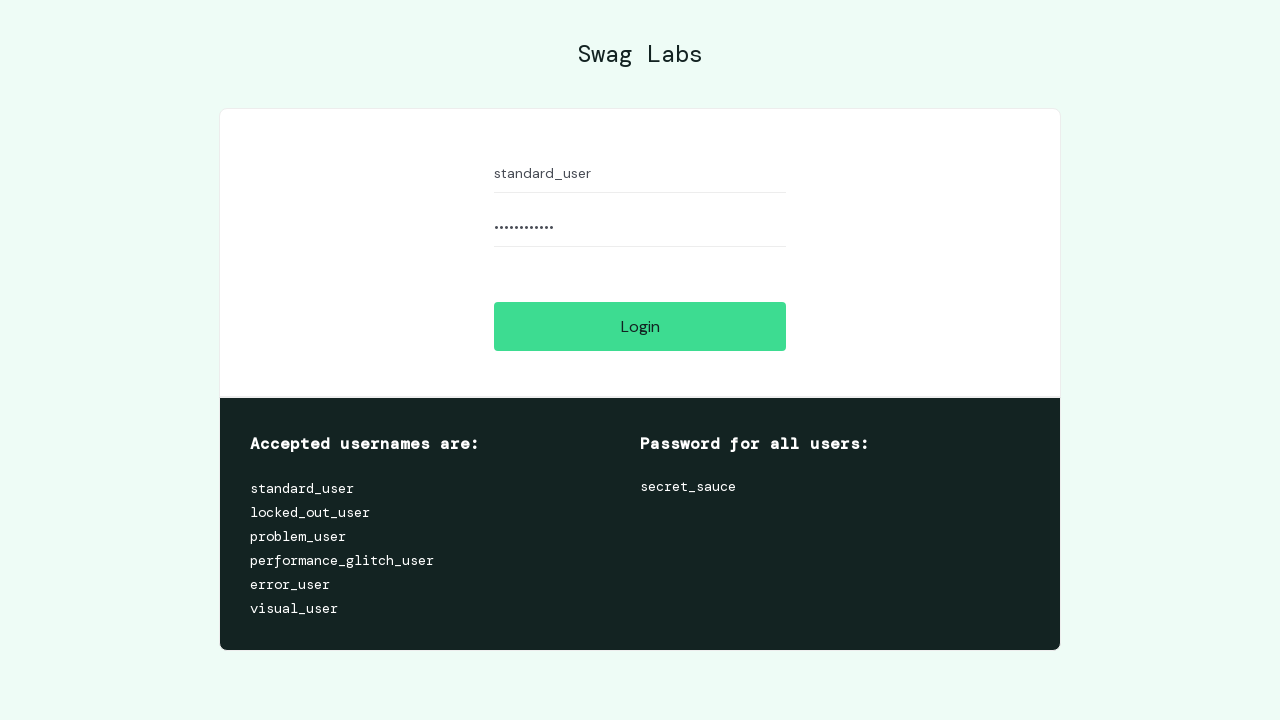

Clicked login button to authenticate at (640, 326) on #login-button
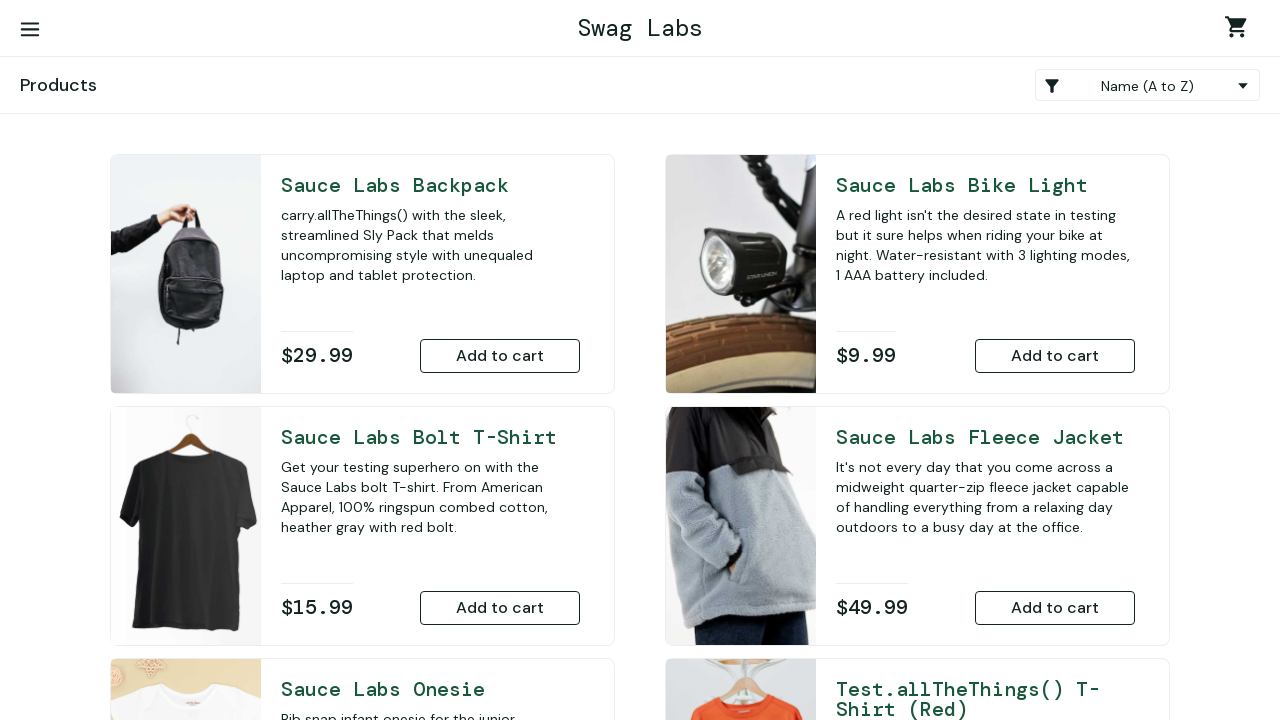

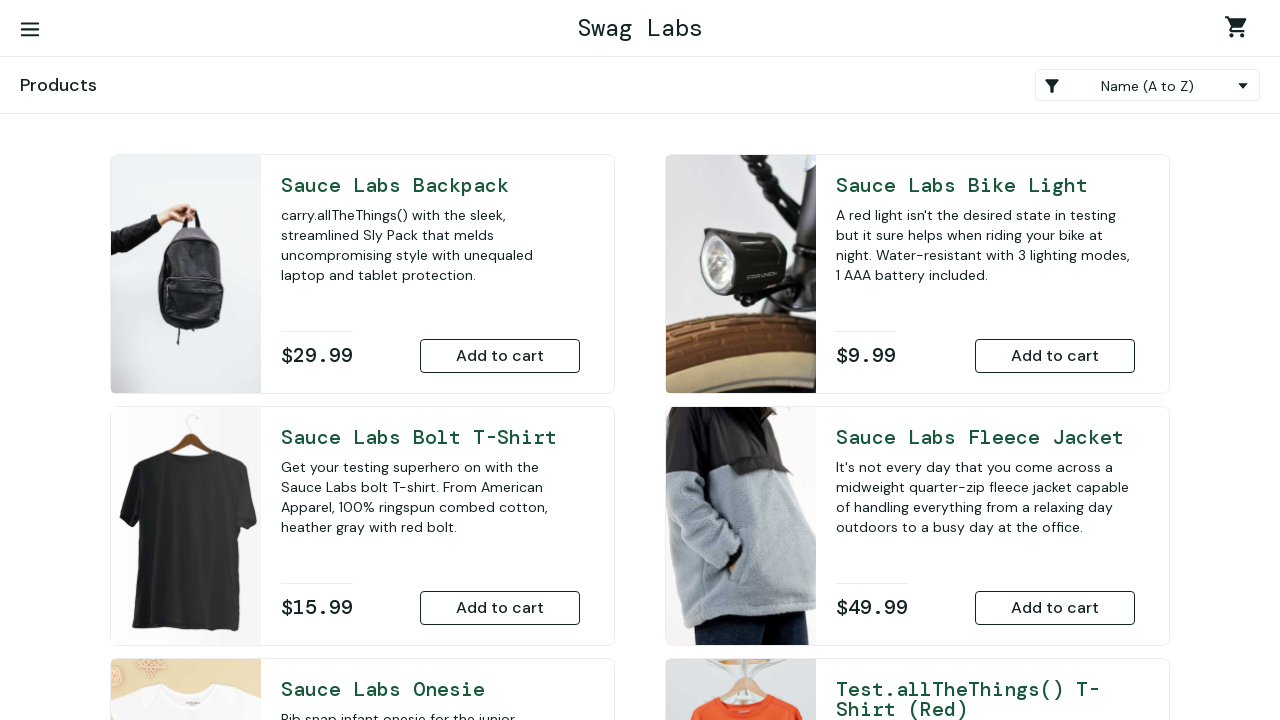